Tests filling an overlapped input field by scrolling to make it accessible

Starting URL: http://uitestingplayground.com/

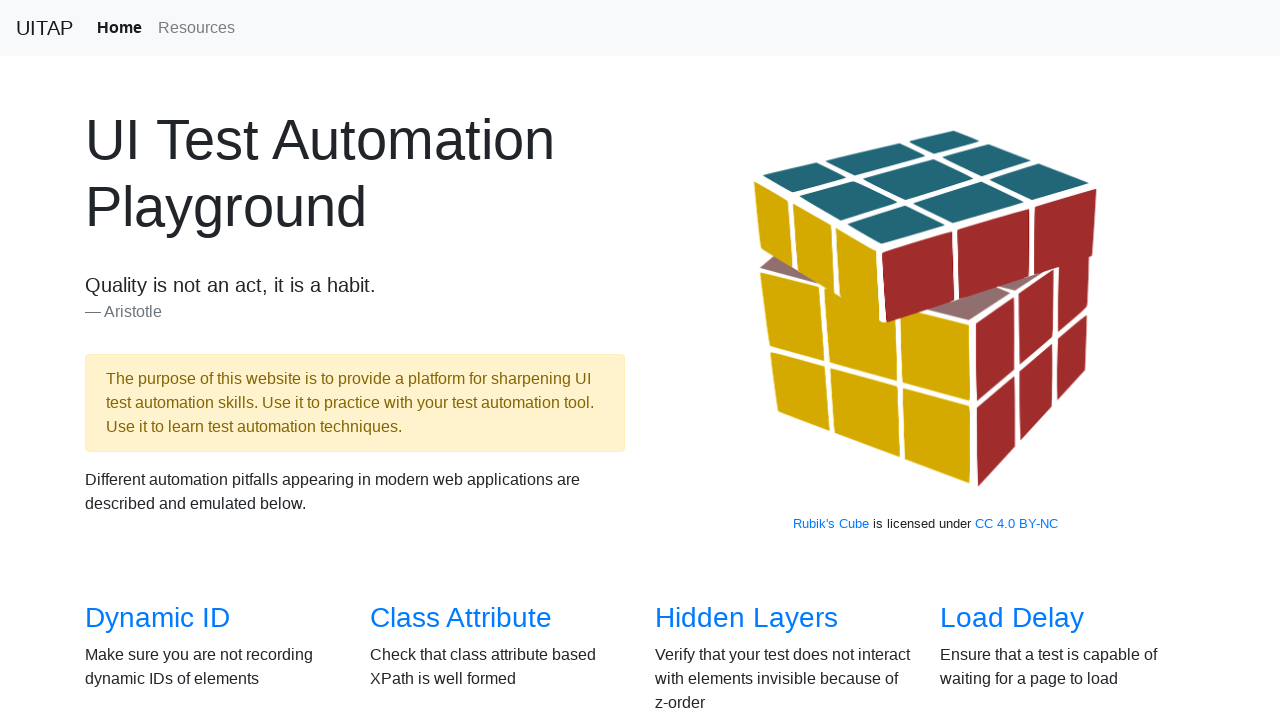

Clicked on 'Overlapped Element' link at (158, 386) on internal:role=link[name="Overlapped Element"i]
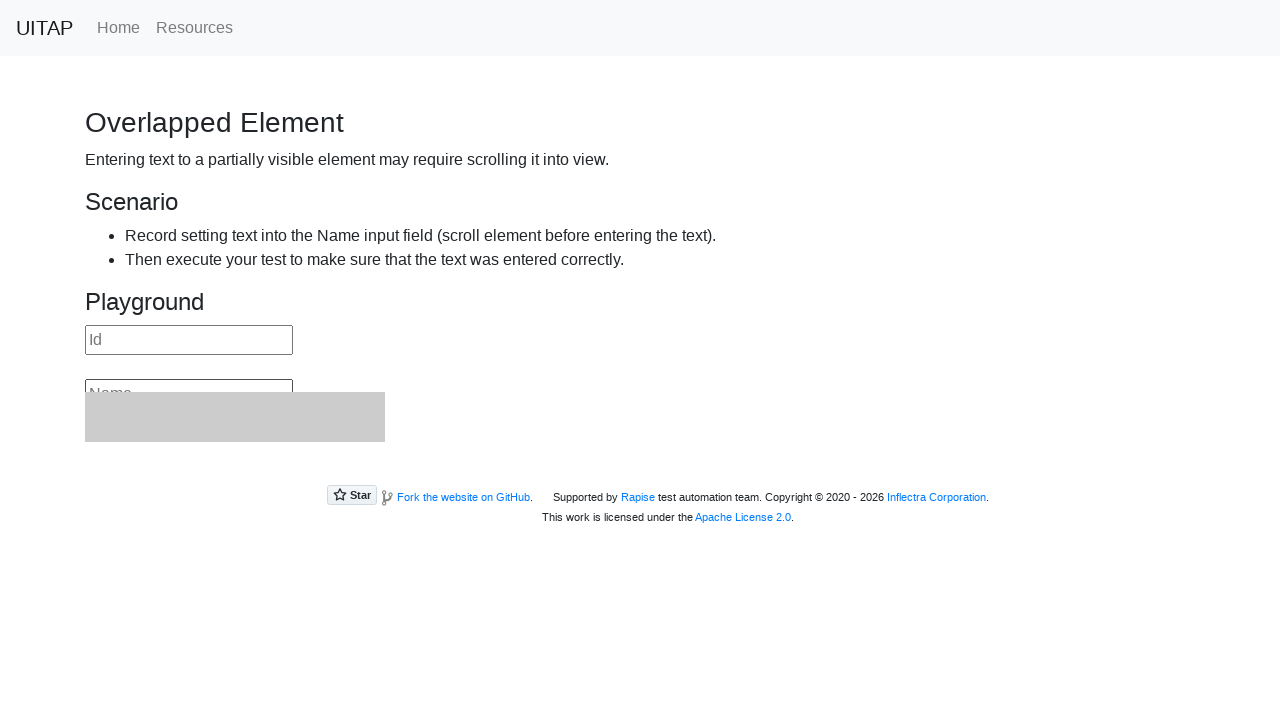

Located overlapped input element with placeholder 'Name'
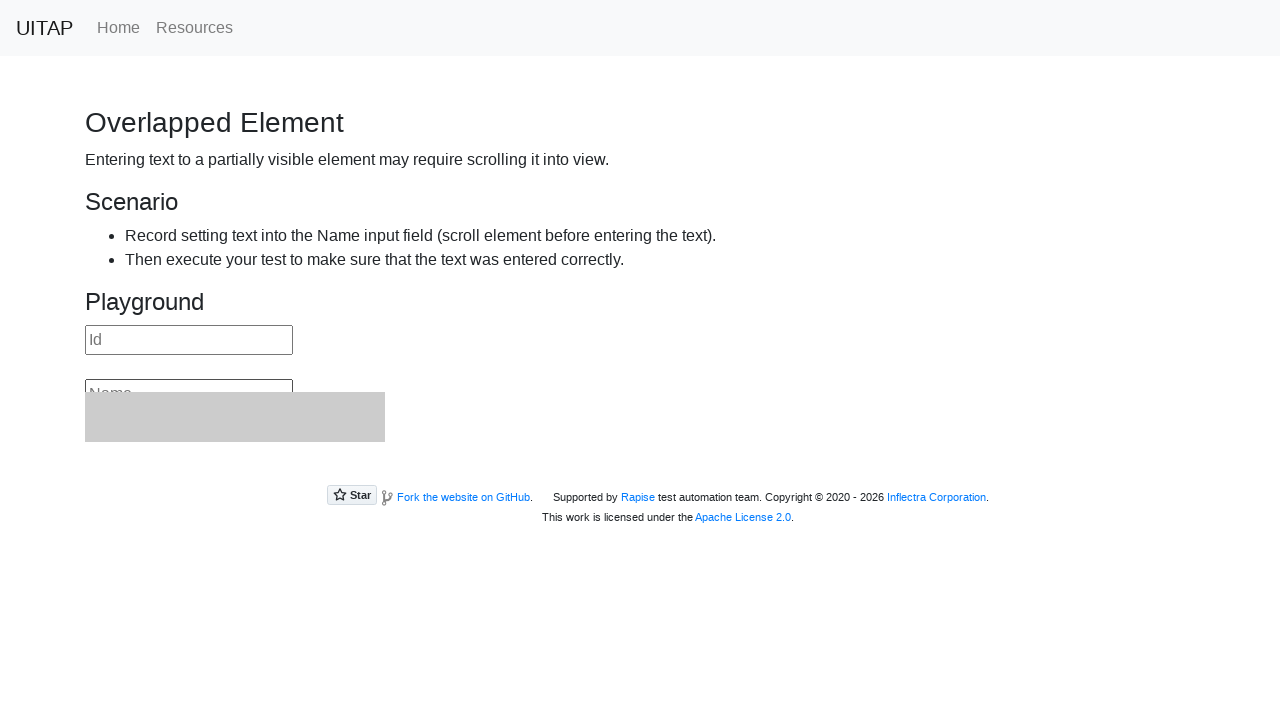

Hovered over parent div of overlapped element at (640, 375) on internal:attr=[placeholder="Name"i] >> ..
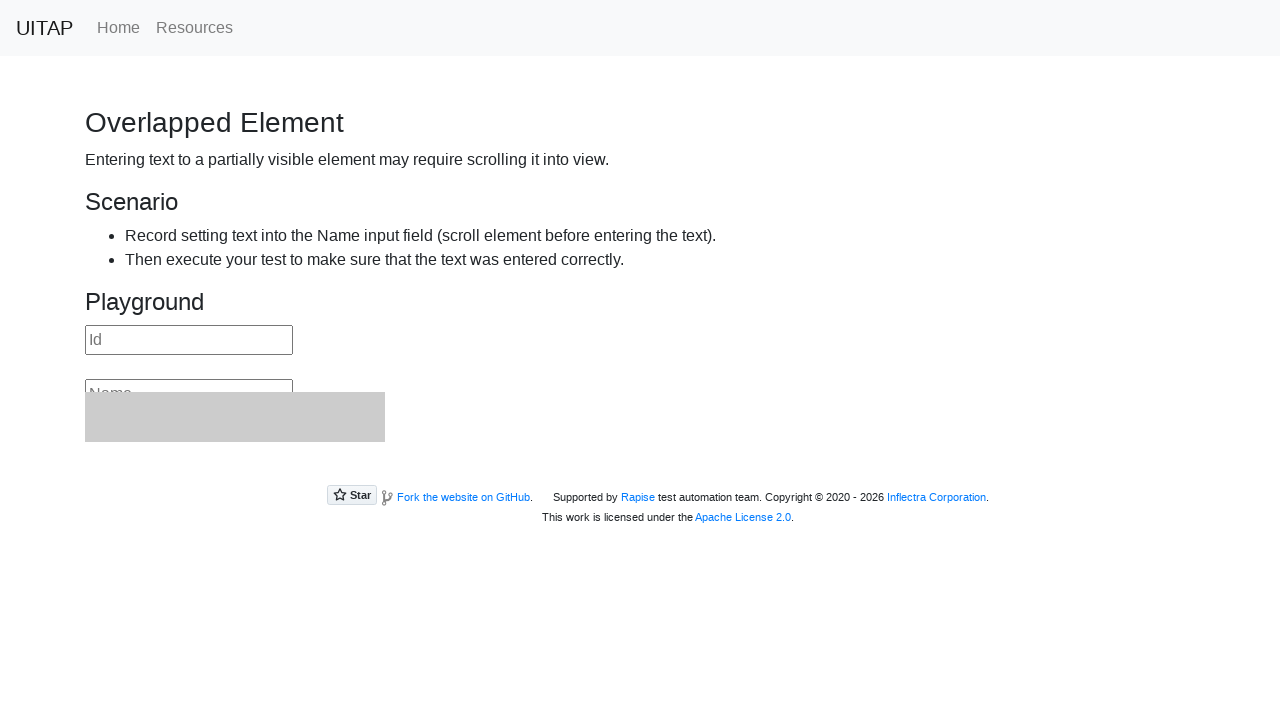

Scrolled down 200 pixels to make overlapped element accessible
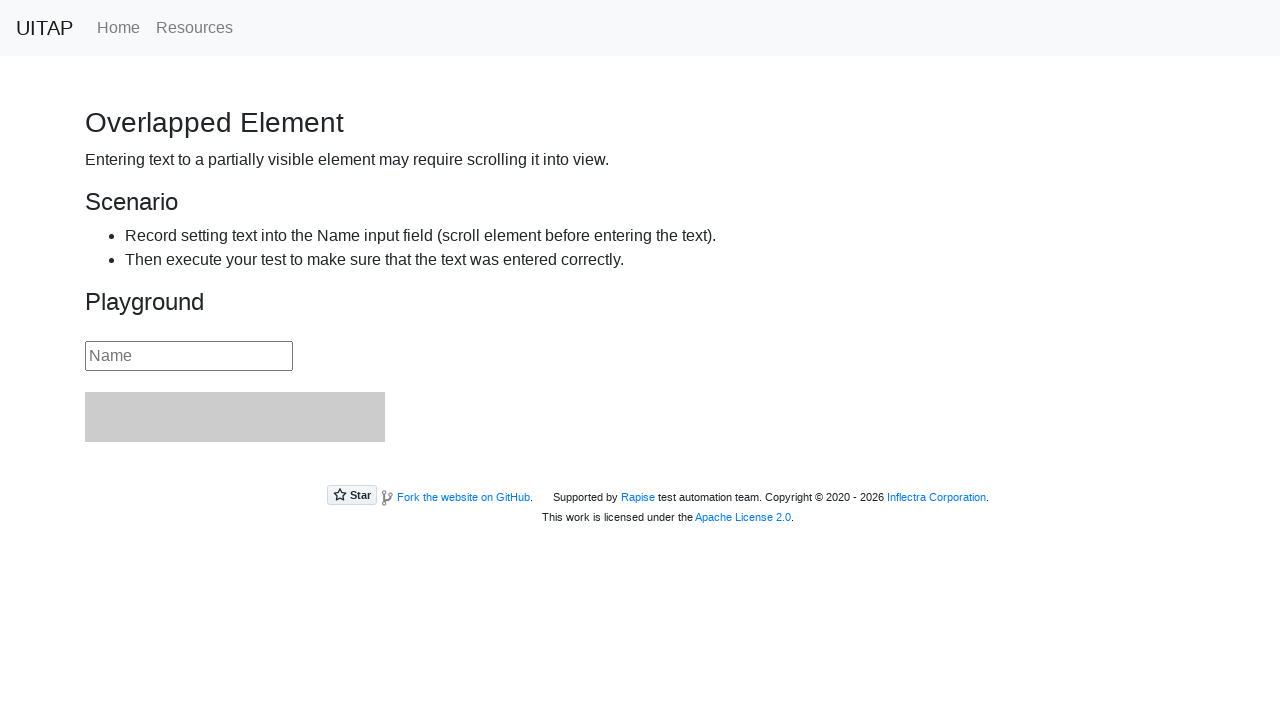

Waited for overlapped element to be ready
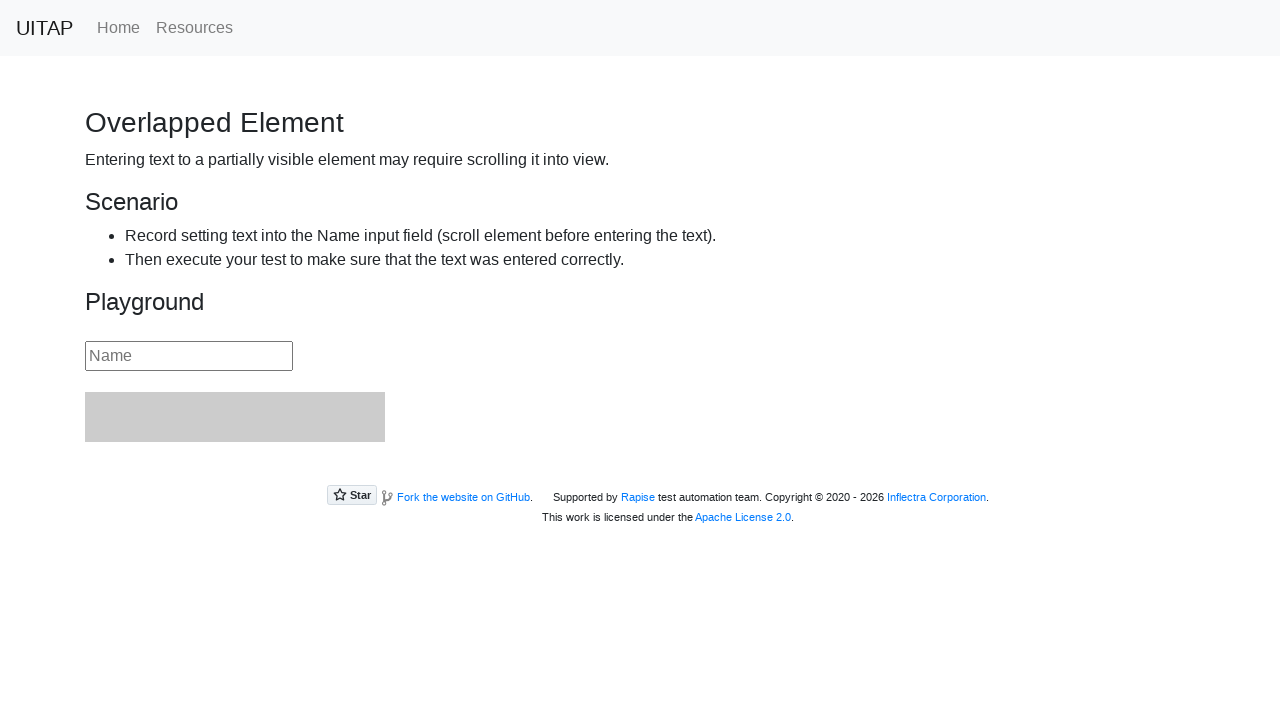

Filled overlapped input field with 'rina' on internal:attr=[placeholder="Name"i]
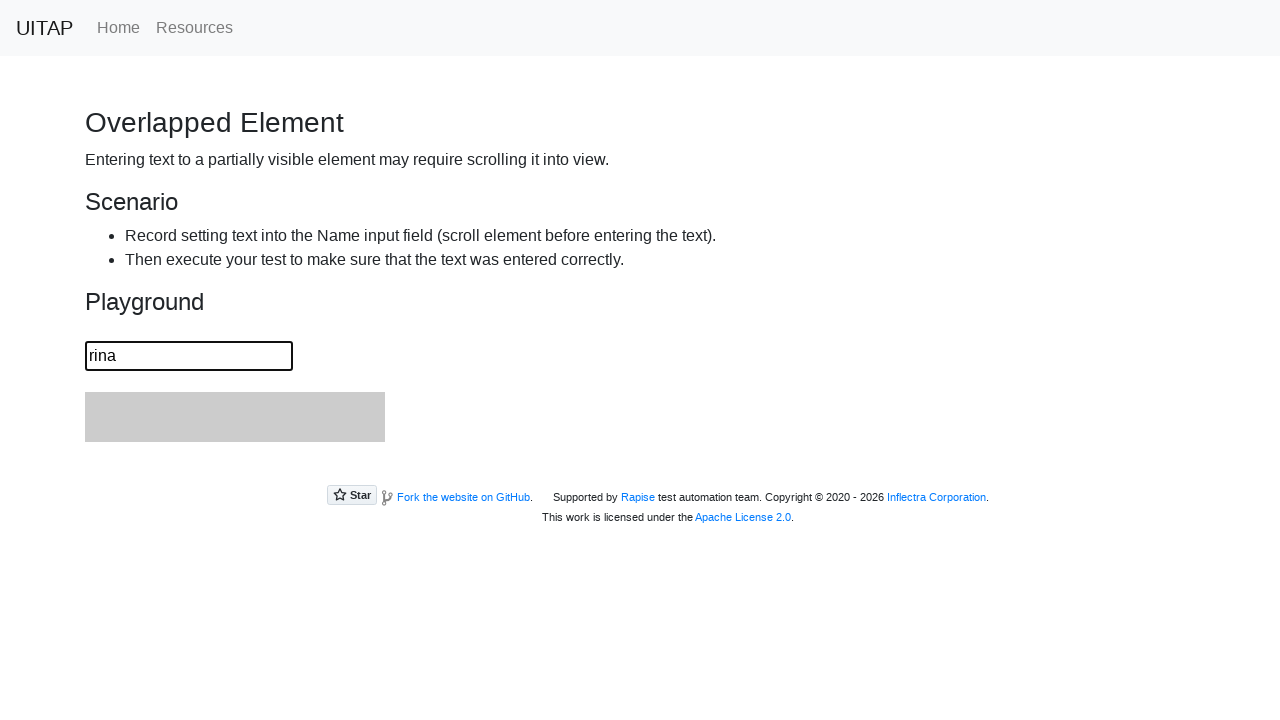

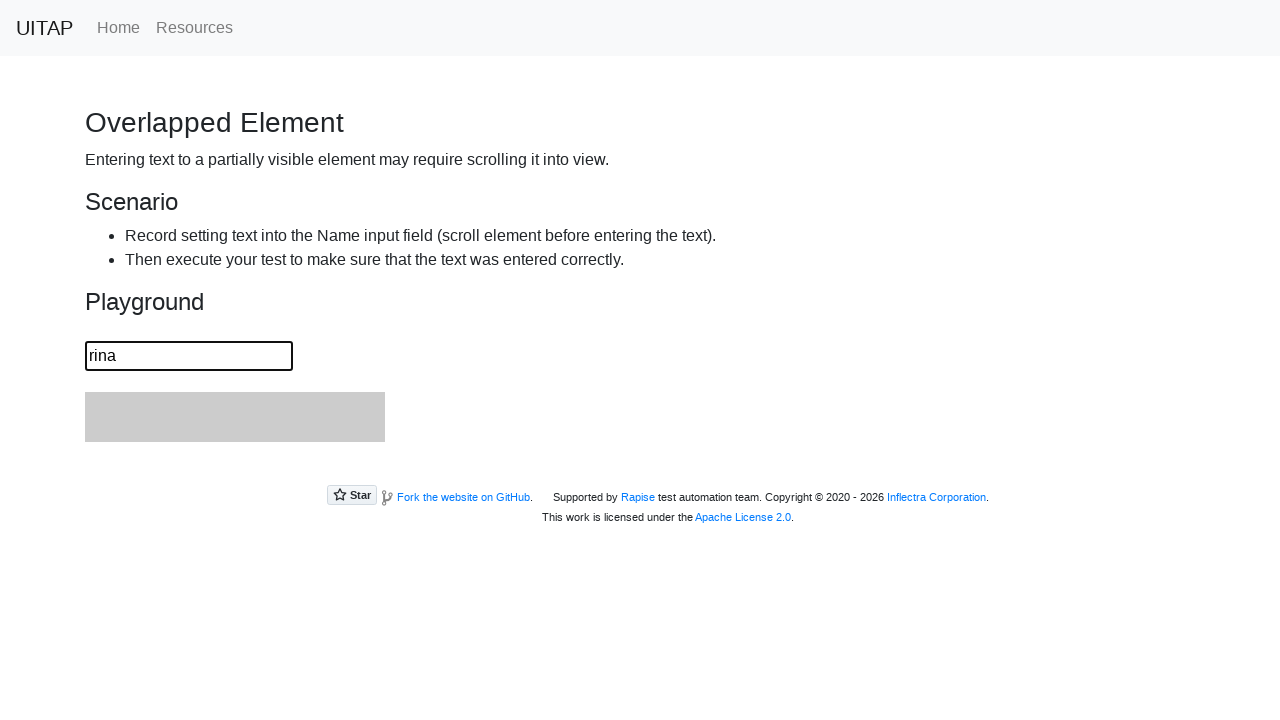